Tests flight booking form functionality by selecting one-way trip, choosing origin (Delhi) and destination (Chennai) airports from dropdowns, enabling senior citizen discount, adding 5 adult passengers, and clicking search.

Starting URL: https://rahulshettyacademy.com/dropdownsPractise

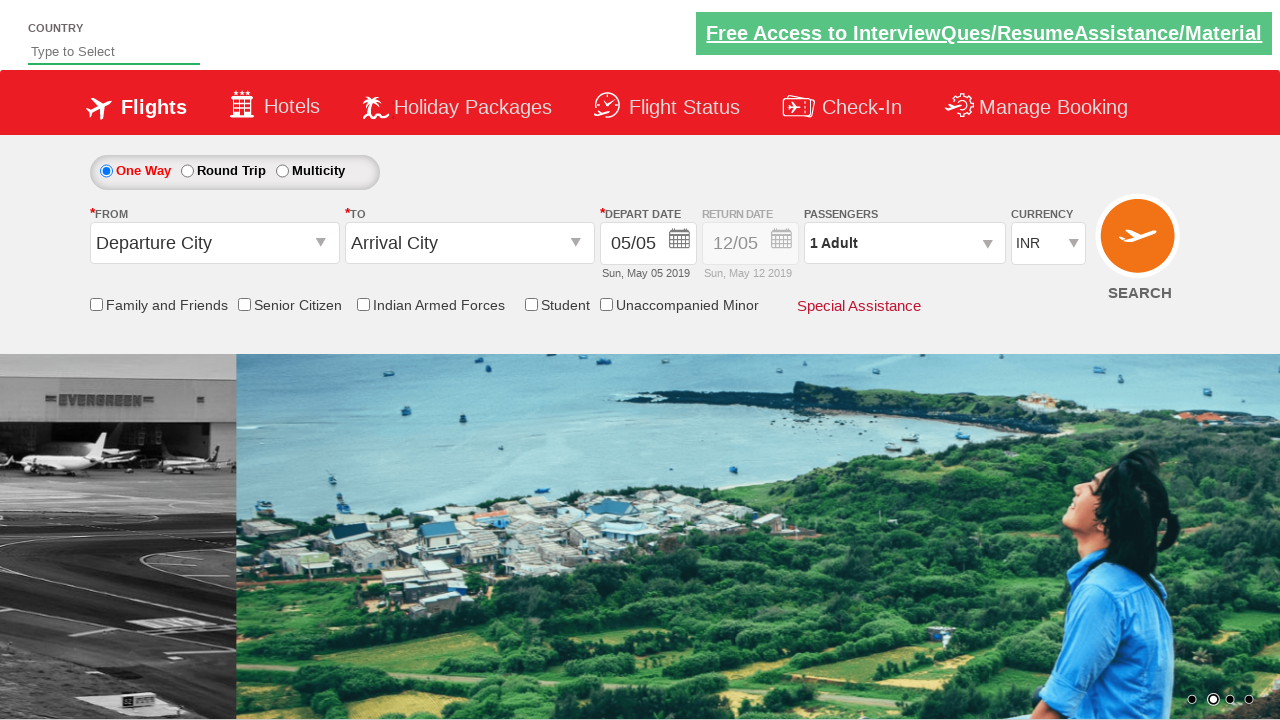

Selected one-way trip radio button at (106, 171) on #ctl00_mainContent_rbtnl_Trip_0
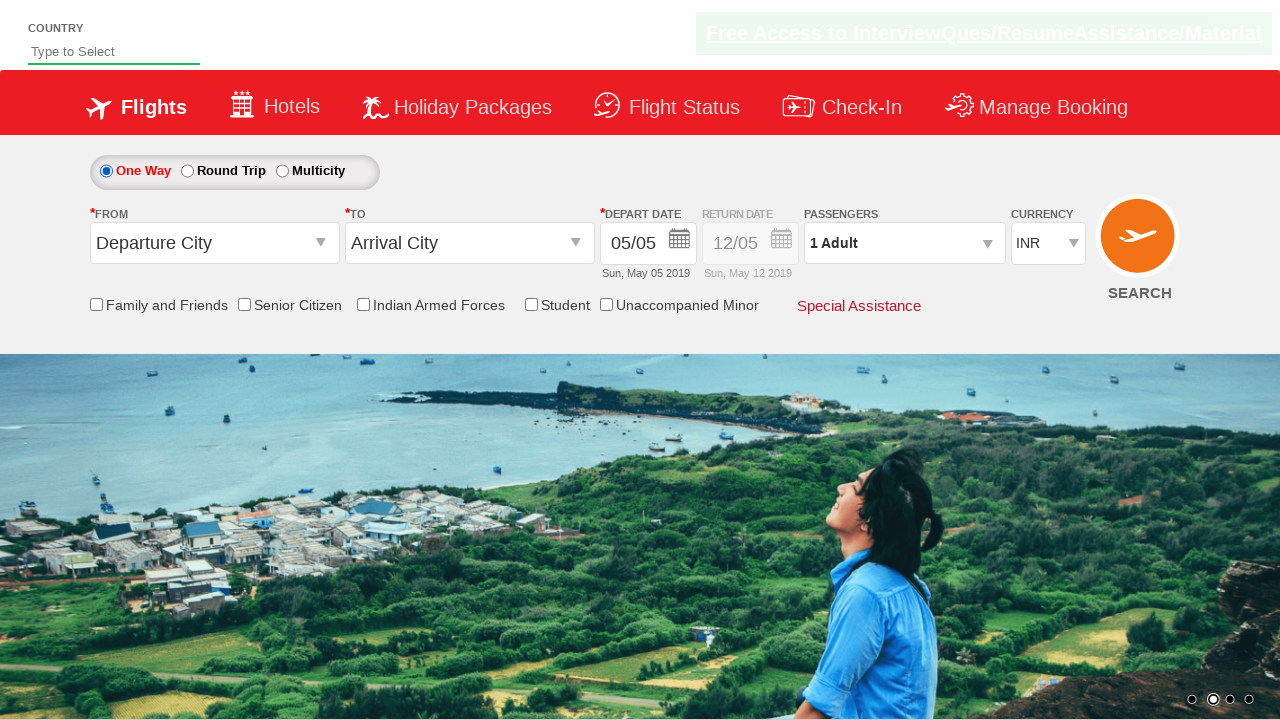

Clicked origin station dropdown at (323, 244) on #ctl00_mainContent_ddl_originStation1_CTXTaction
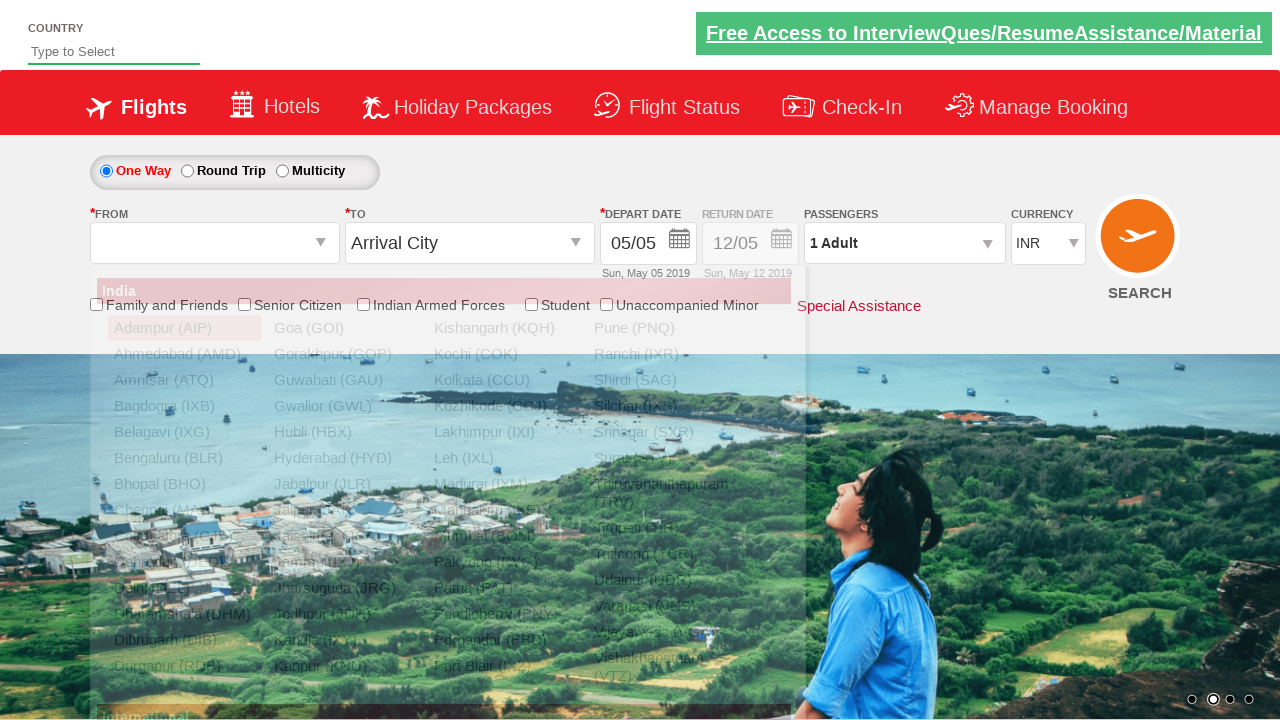

Selected Delhi (DEL) as origin airport at (184, 588) on xpath=//a[@value='DEL']
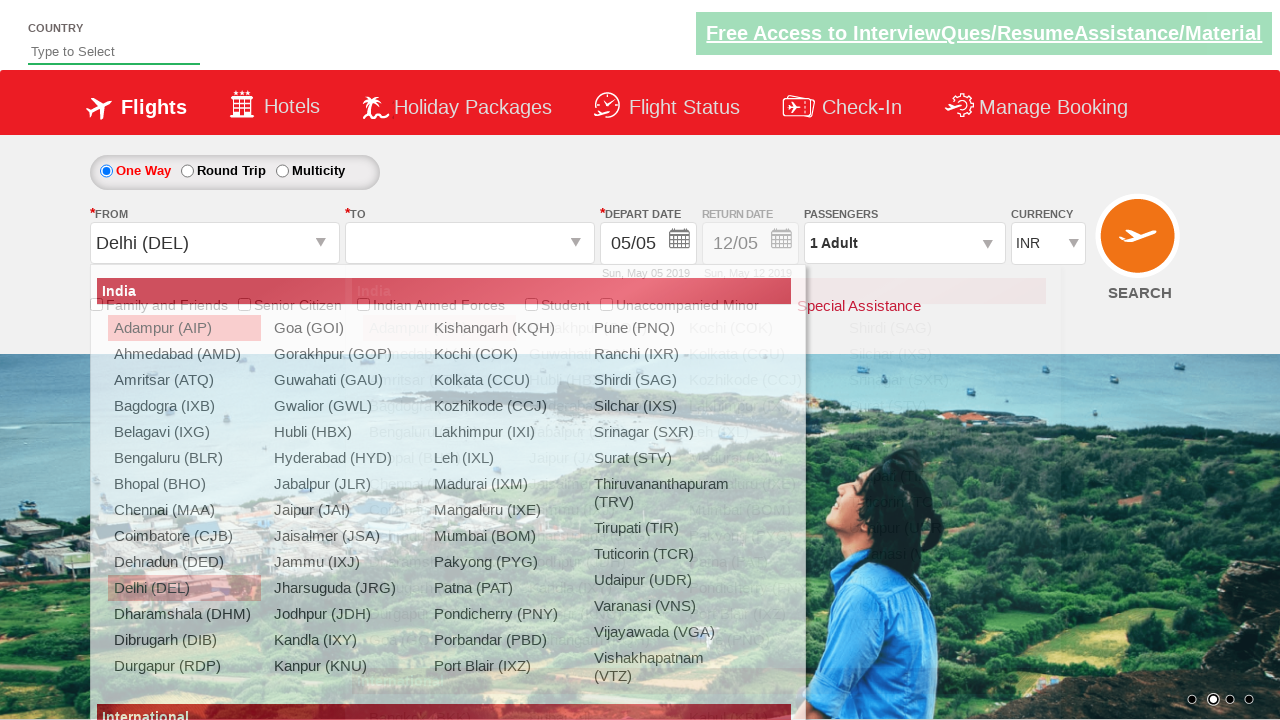

Waited 2 seconds for destination dropdown to be ready
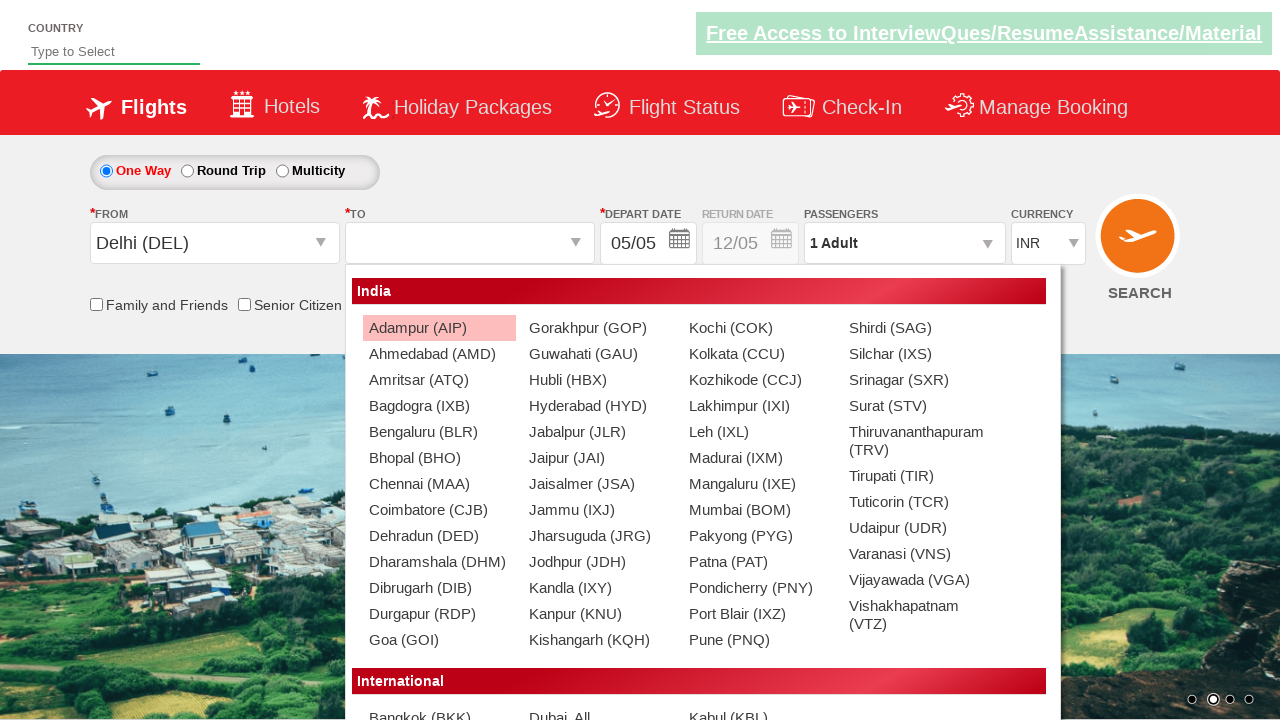

Selected Chennai (MAA) as destination airport at (439, 484) on xpath=//div[@id='glsctl00_mainContent_ddl_destinationStation1_CTNR'] //a[@value=
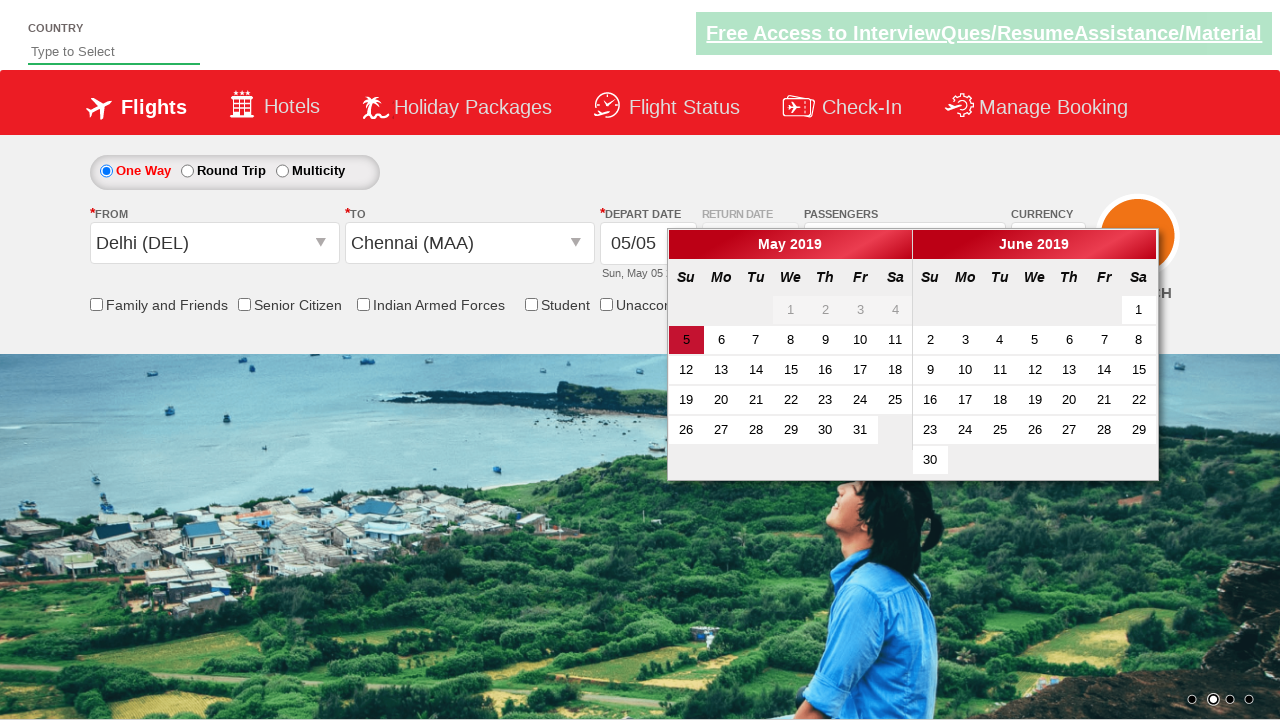

Retrieved return date field style attribute
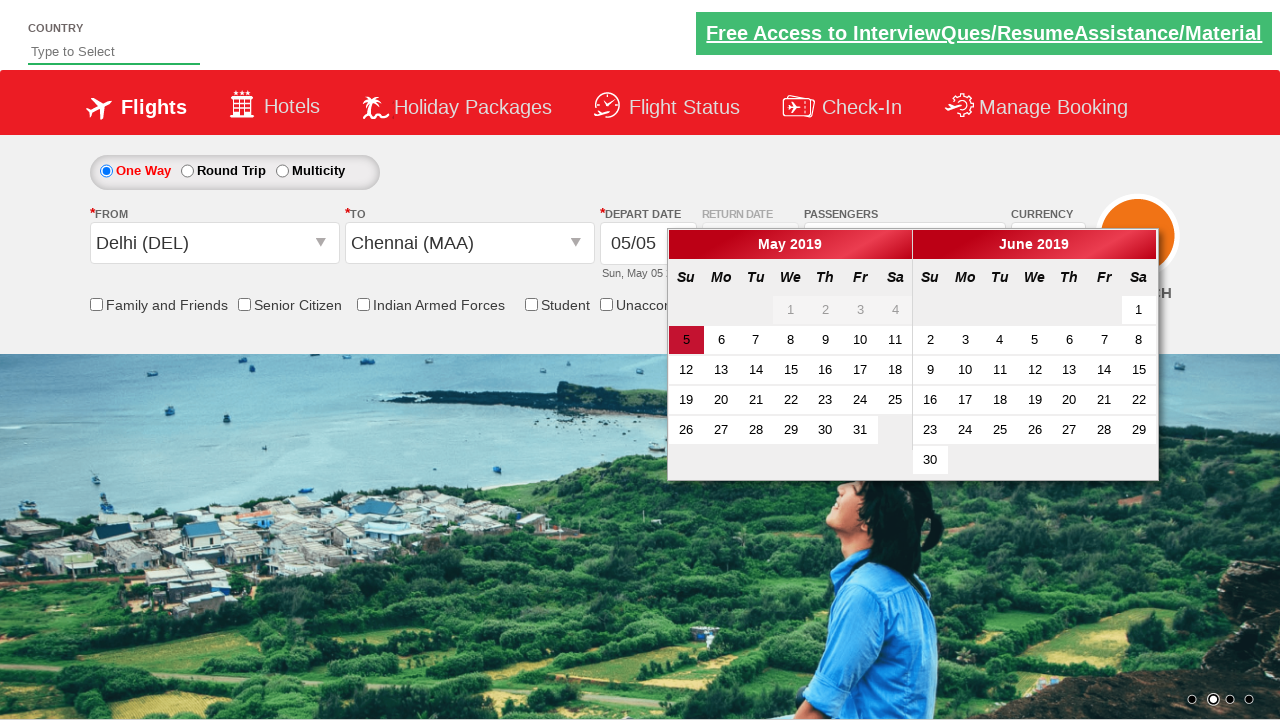

Confirmed return date is disabled for one-way trip
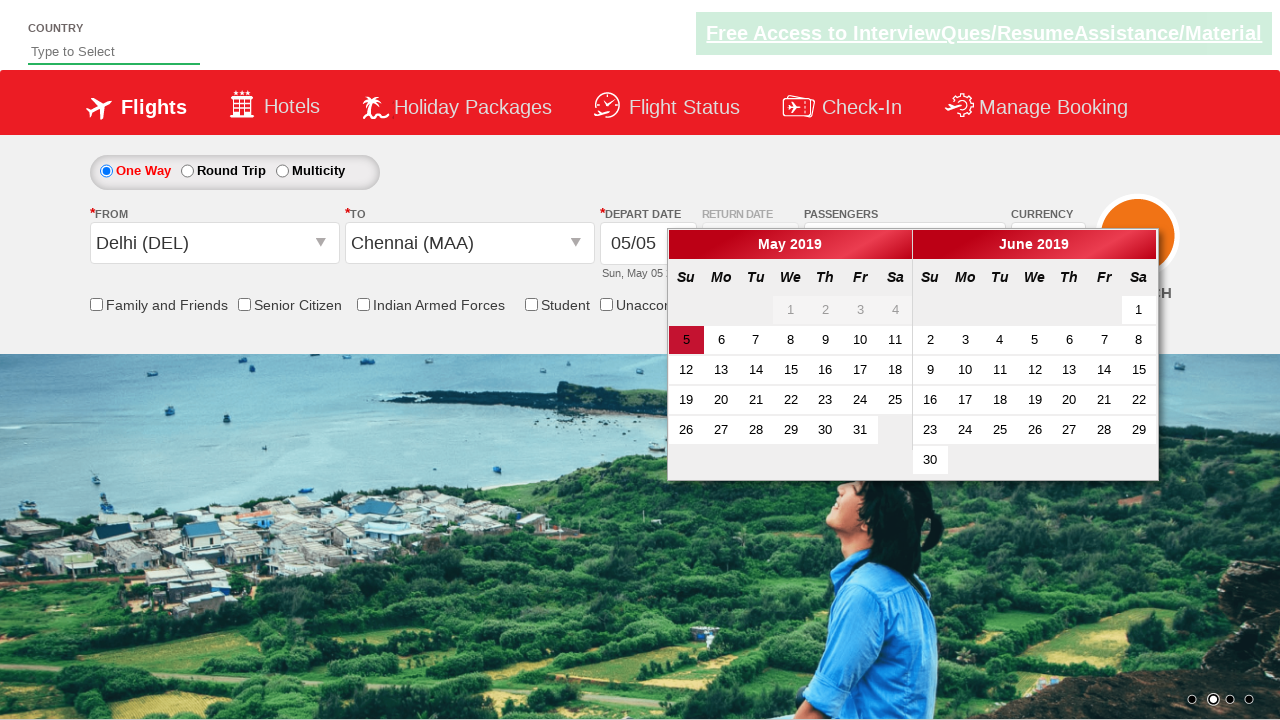

Enabled senior citizen discount checkbox at (244, 304) on input[id*='SeniorCitizenDiscount']
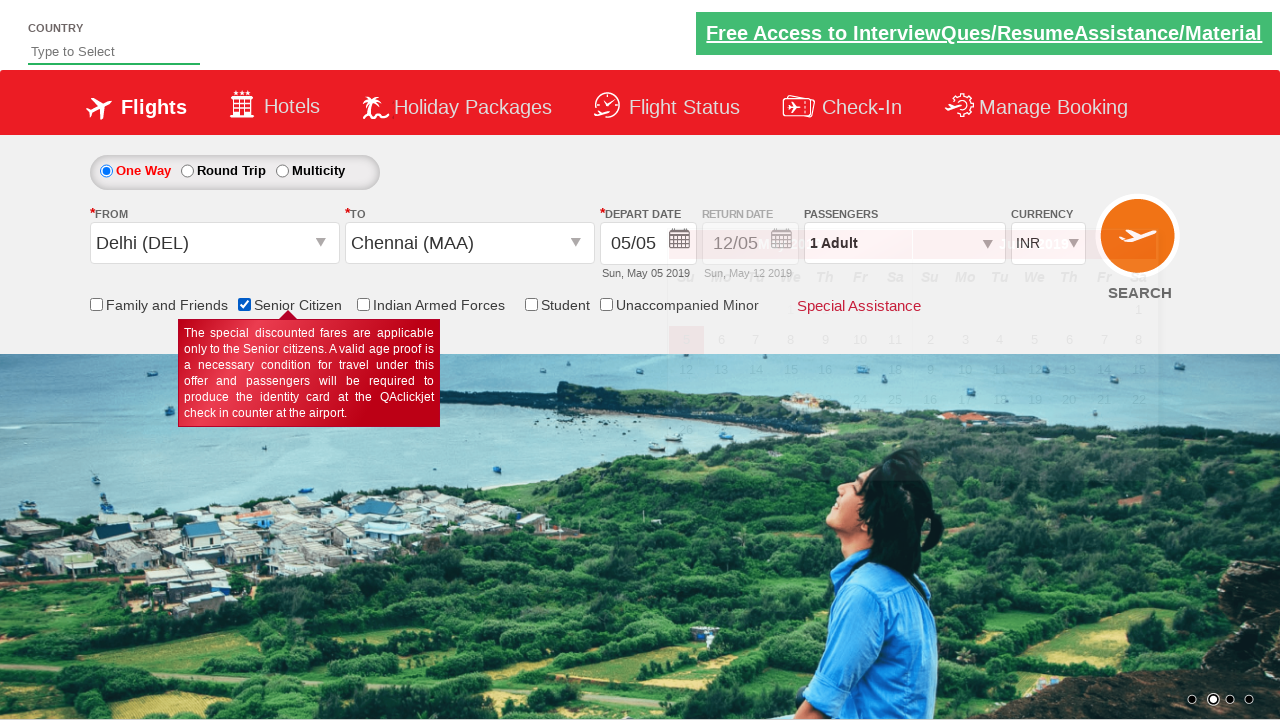

Clicked passenger info dropdown at (904, 243) on #divpaxinfo
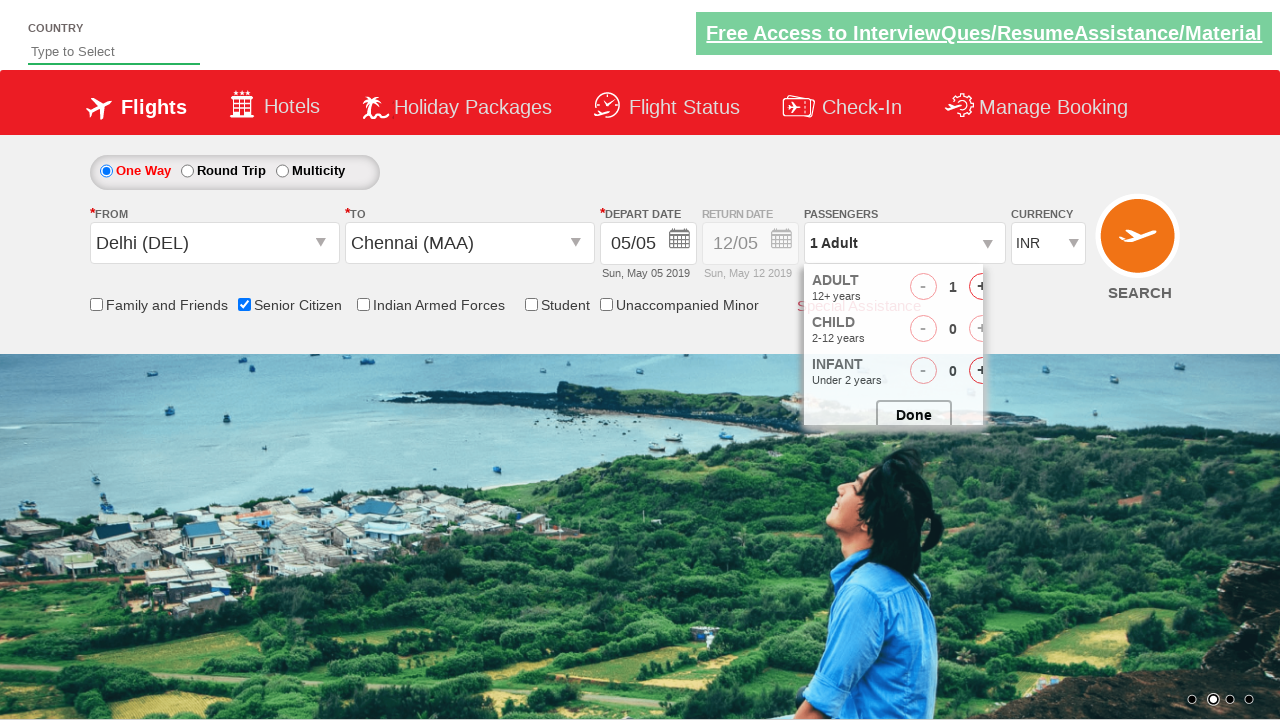

Waited 2 seconds for passenger options to appear
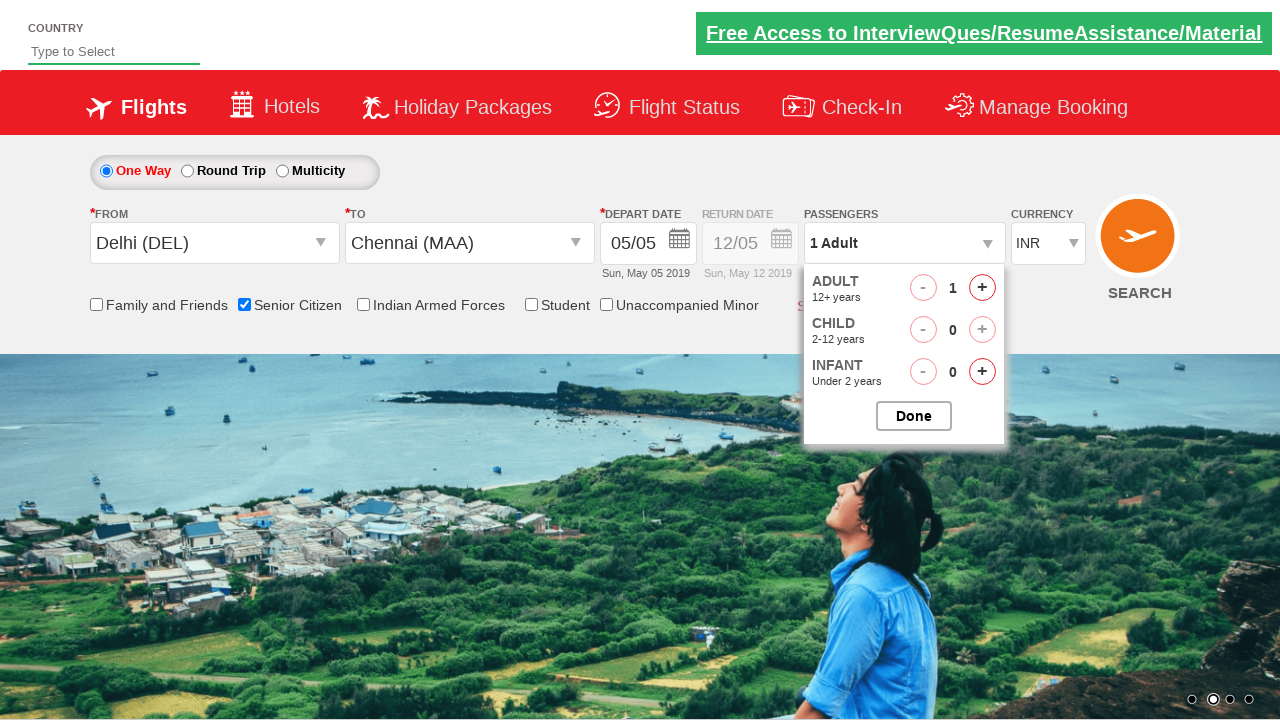

Clicked adult increment button (iteration 1 of 4) at (982, 288) on #hrefIncAdt
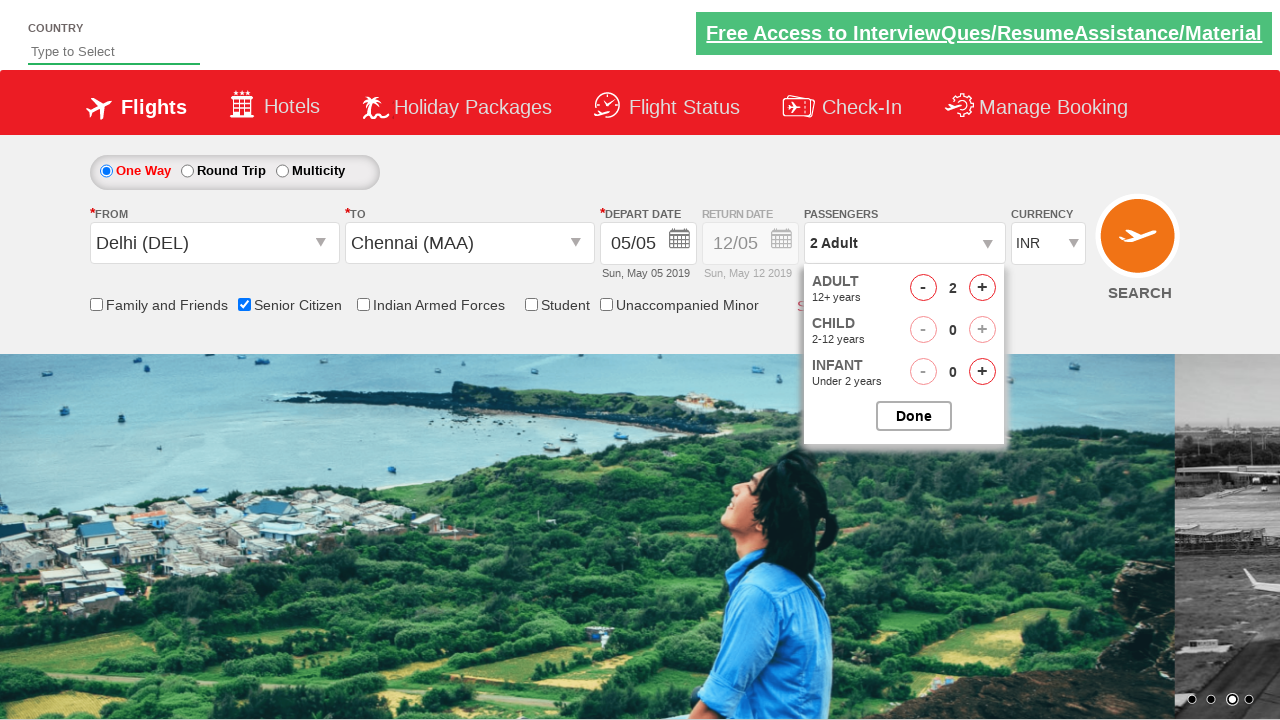

Clicked adult increment button (iteration 2 of 4) at (982, 288) on #hrefIncAdt
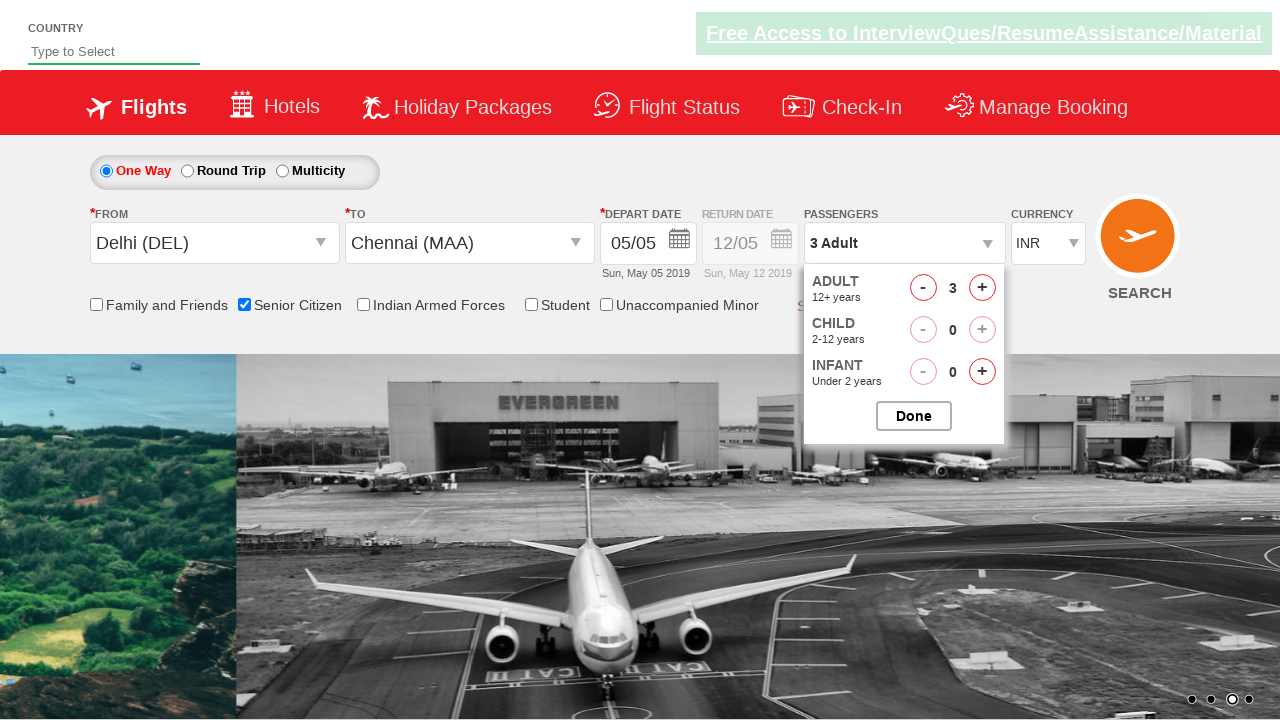

Clicked adult increment button (iteration 3 of 4) at (982, 288) on #hrefIncAdt
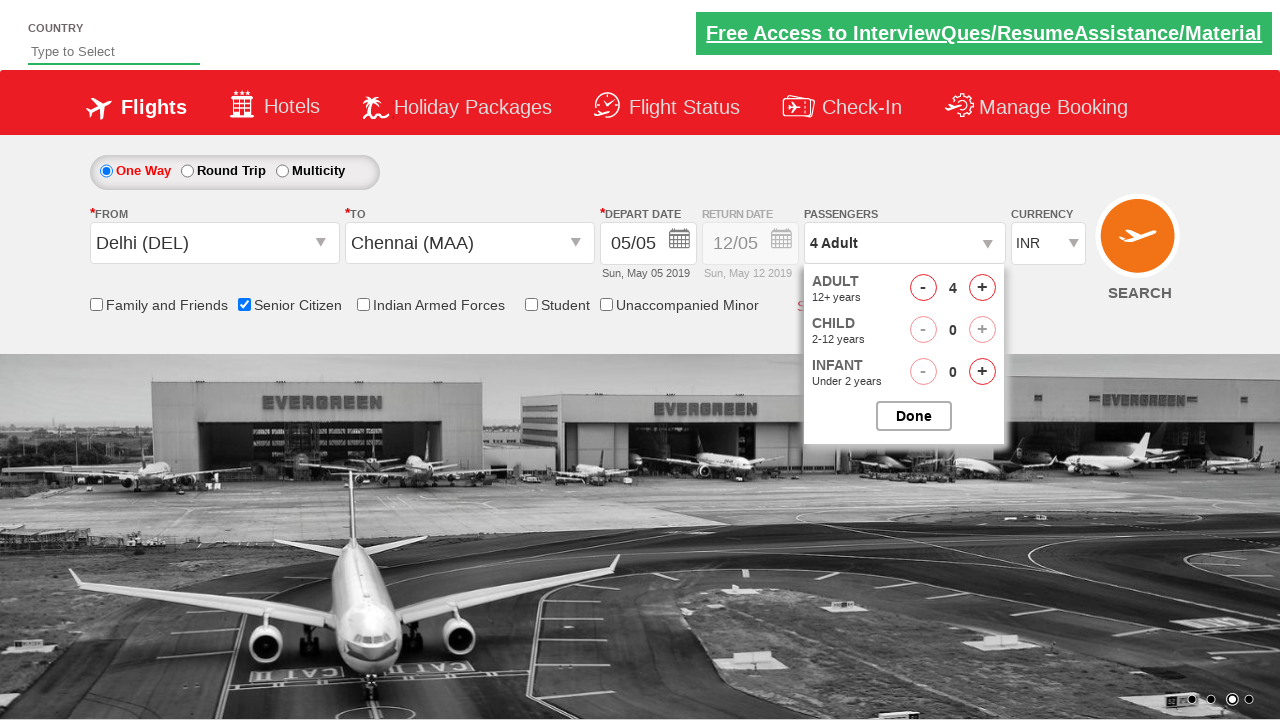

Clicked adult increment button (iteration 4 of 4) at (982, 288) on #hrefIncAdt
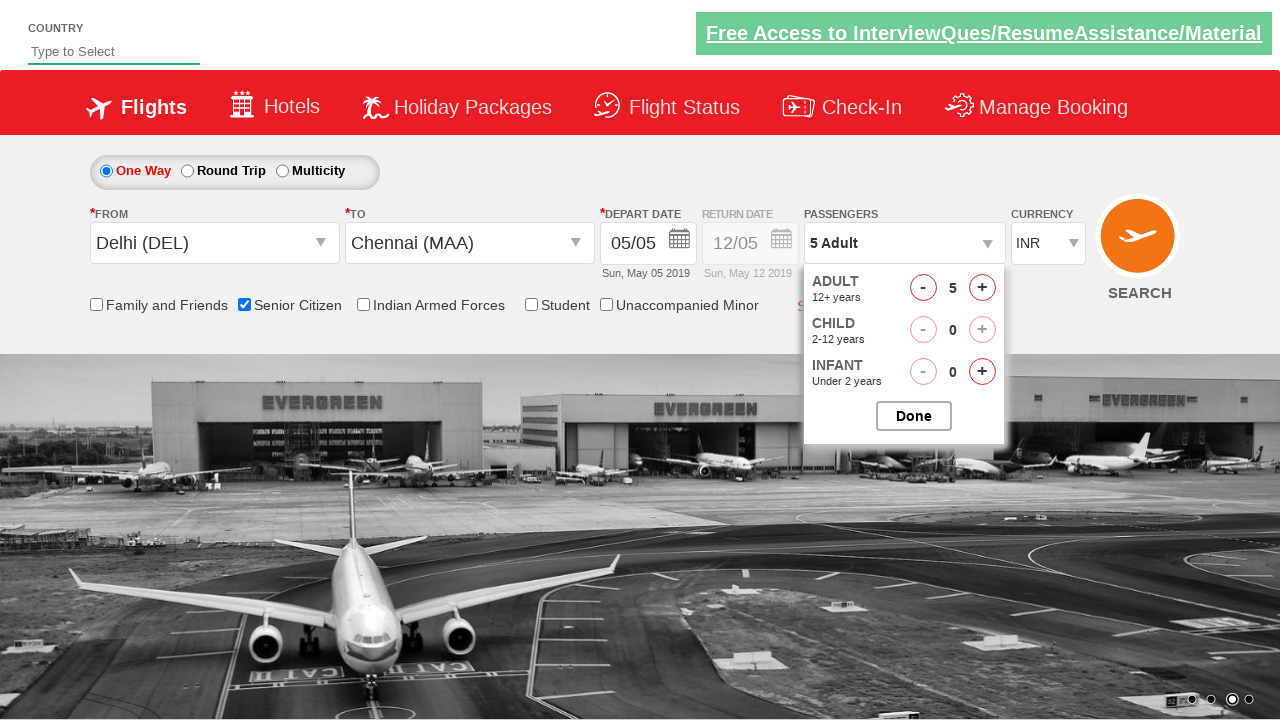

Closed passenger options dialog at (914, 416) on #btnclosepaxoption
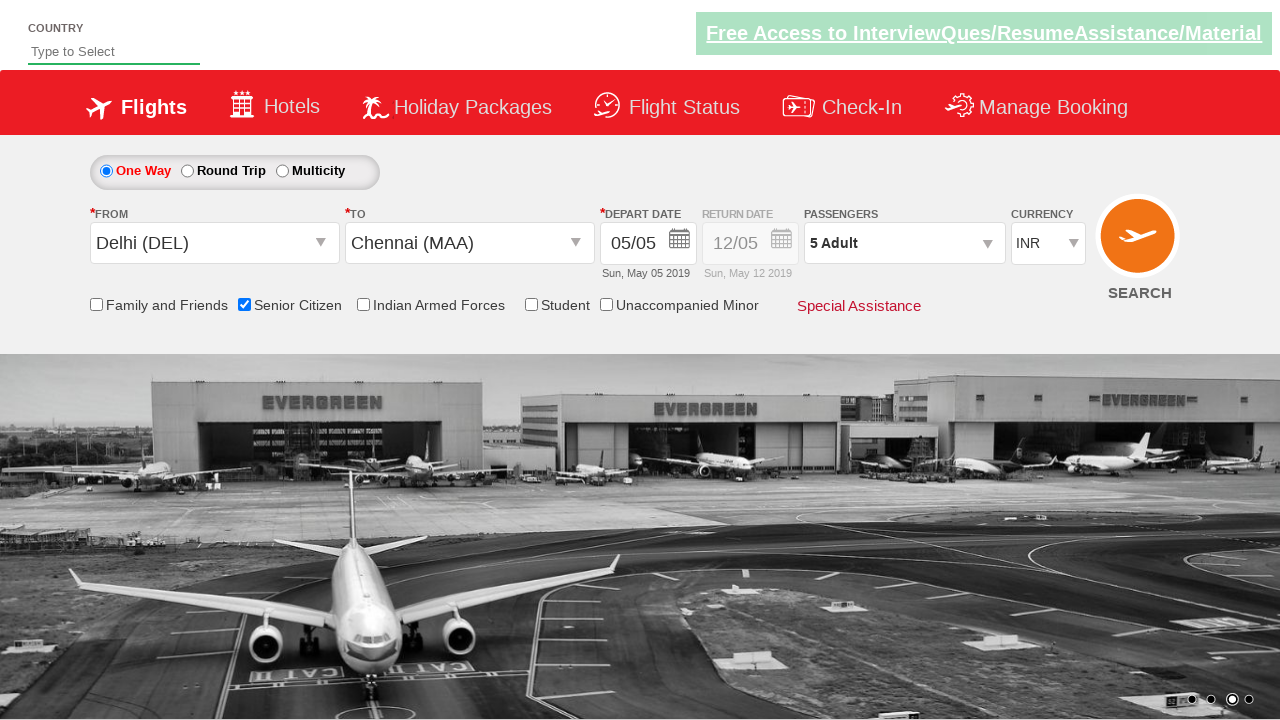

Retrieved passenger info text: 5 Adult
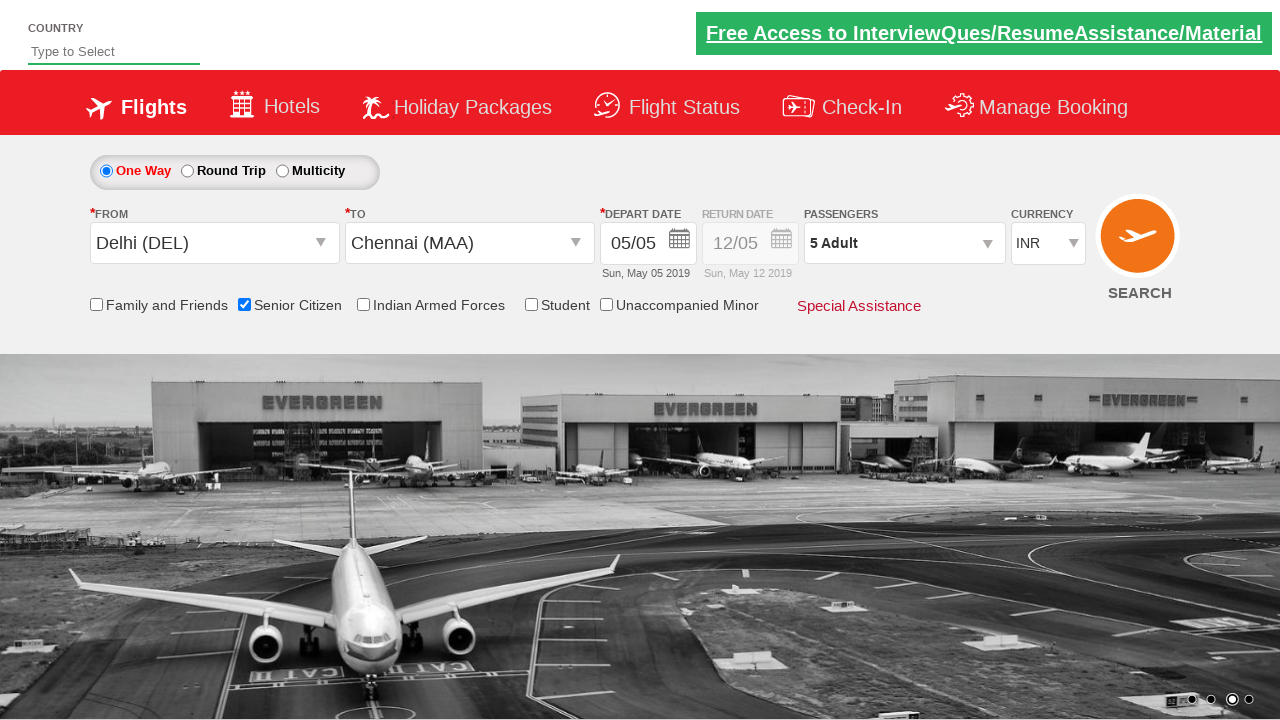

Clicked Search button to initiate flight search at (1140, 245) on input[value='Search']
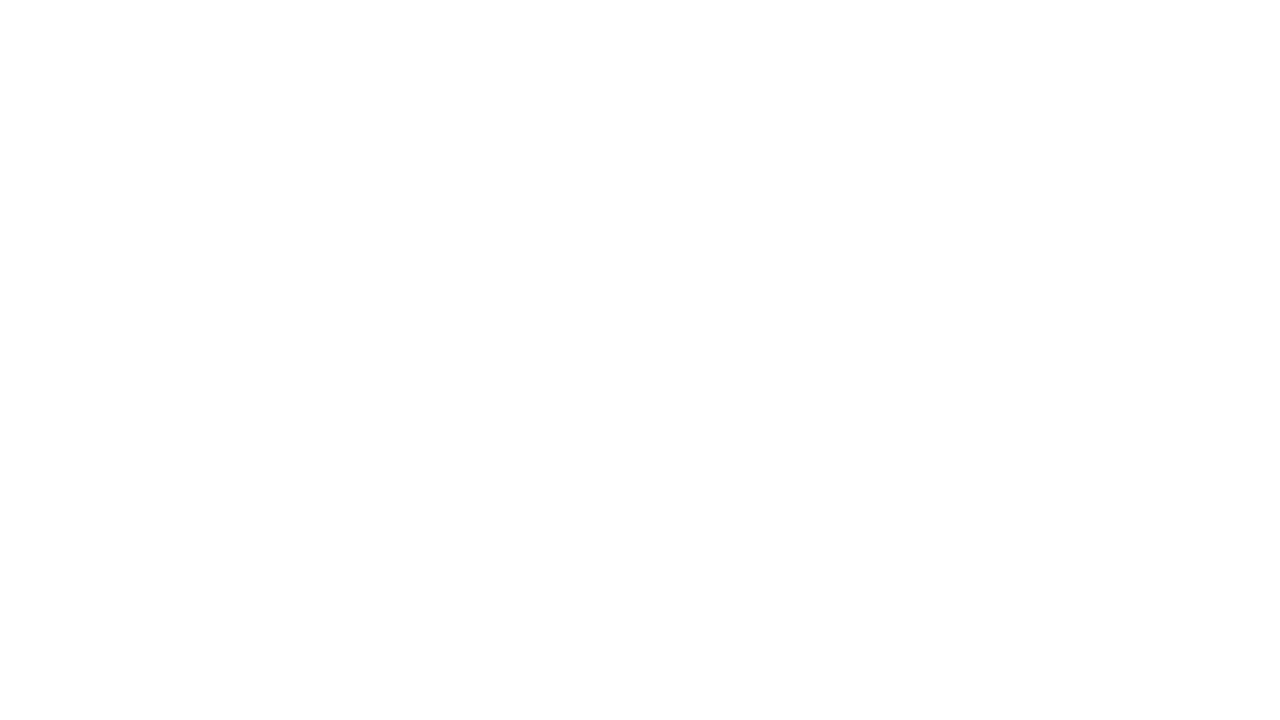

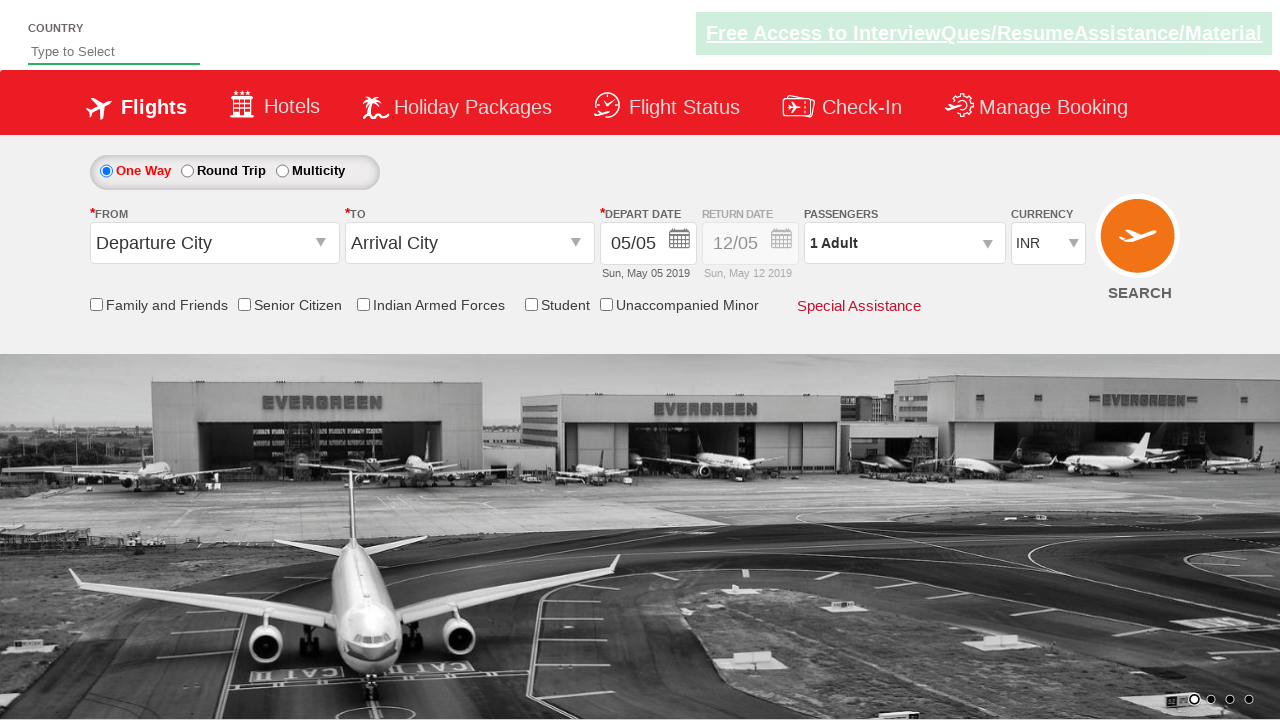